Tests that new items are appended to the bottom of the todo list and count is displayed

Starting URL: https://demo.playwright.dev/todomvc

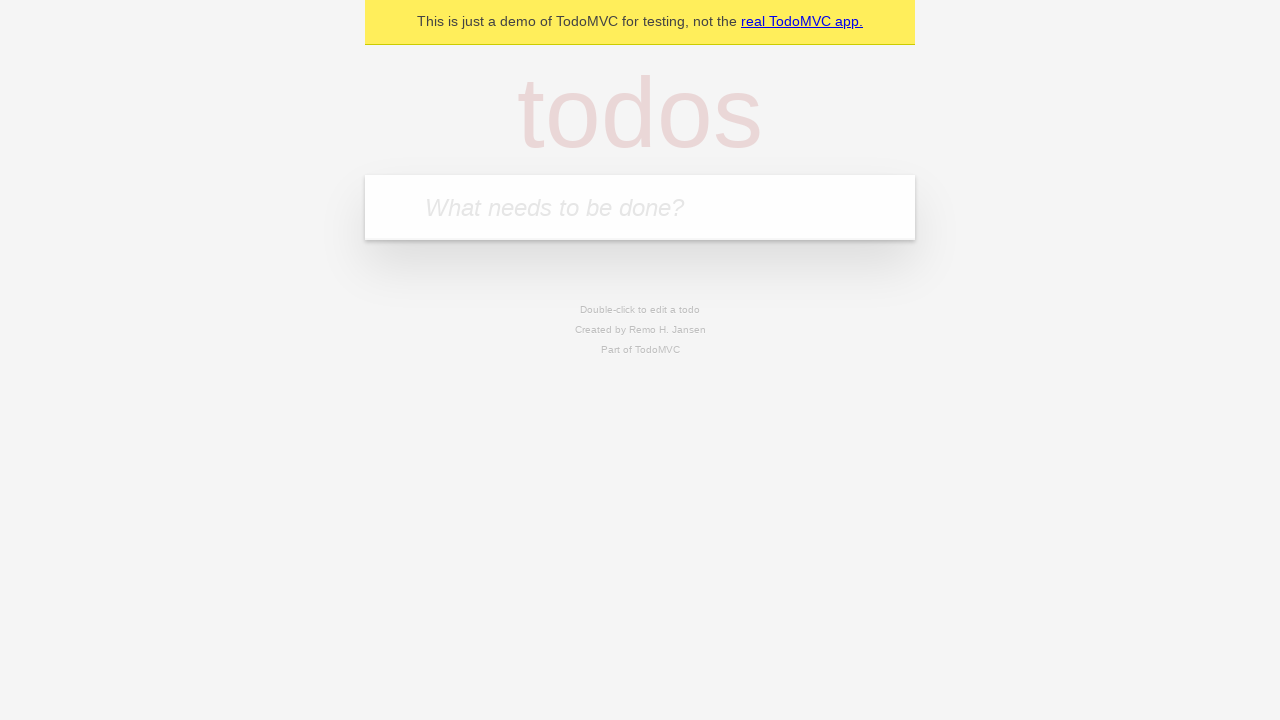

Filled todo input with 'buy some cheese' on internal:attr=[placeholder="What needs to be done?"i]
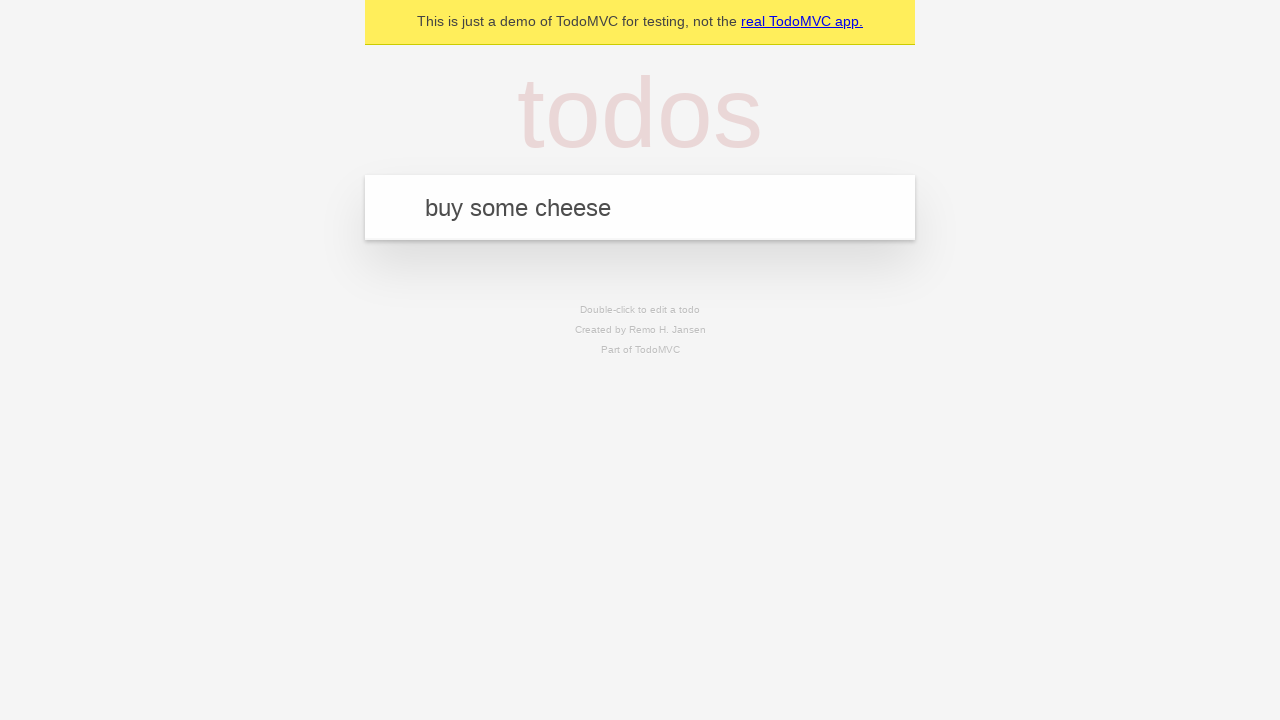

Pressed Enter to add first todo item on internal:attr=[placeholder="What needs to be done?"i]
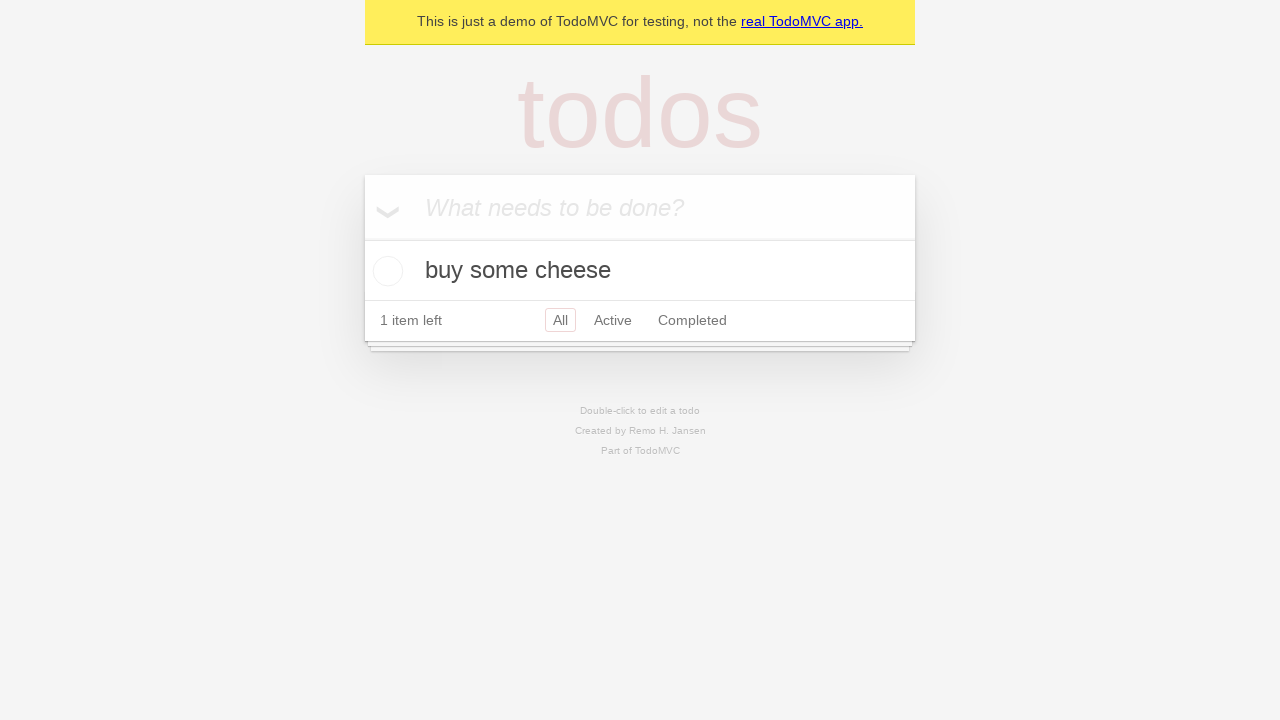

Filled todo input with 'feed the cat' on internal:attr=[placeholder="What needs to be done?"i]
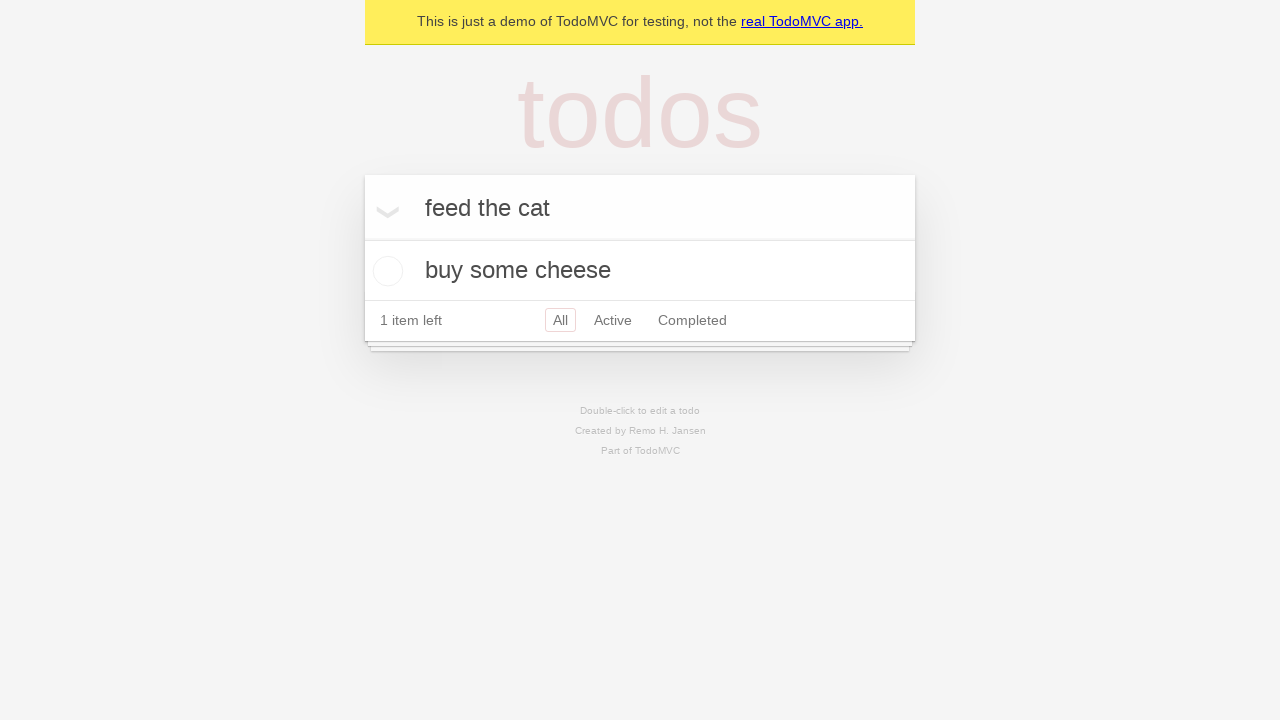

Pressed Enter to add second todo item on internal:attr=[placeholder="What needs to be done?"i]
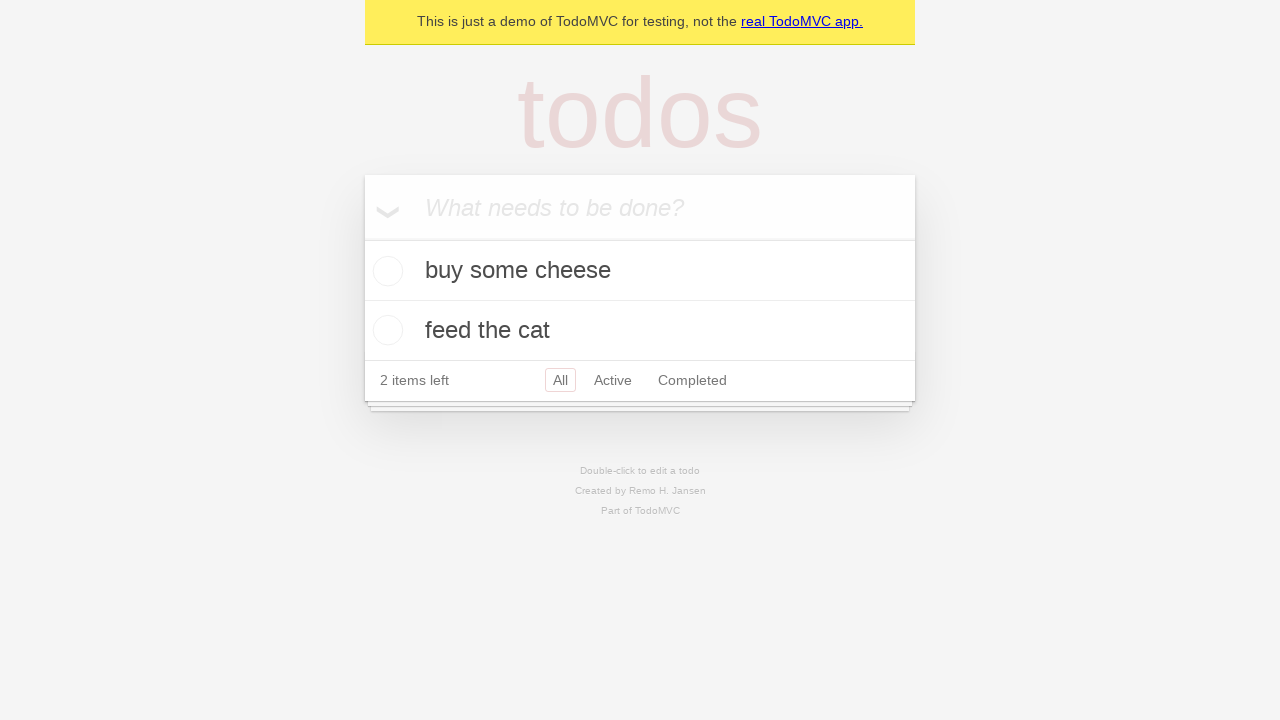

Filled todo input with 'book a doctors appointment' on internal:attr=[placeholder="What needs to be done?"i]
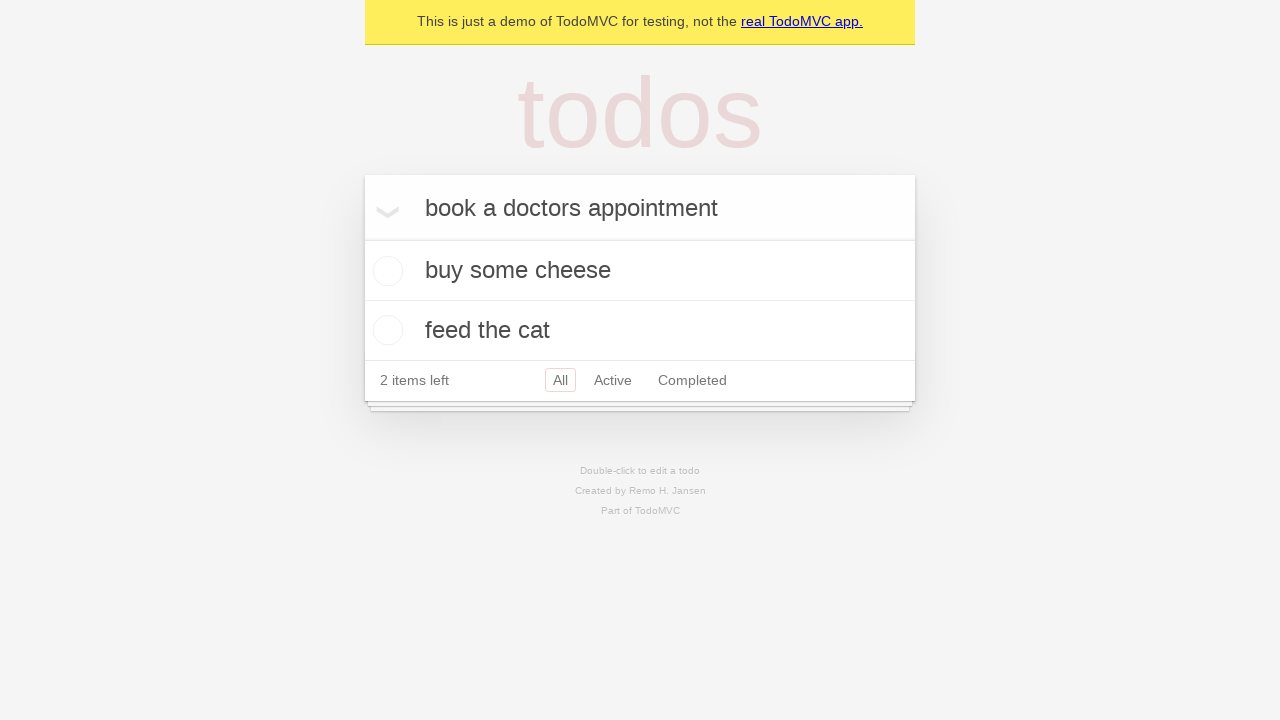

Pressed Enter to add third todo item on internal:attr=[placeholder="What needs to be done?"i]
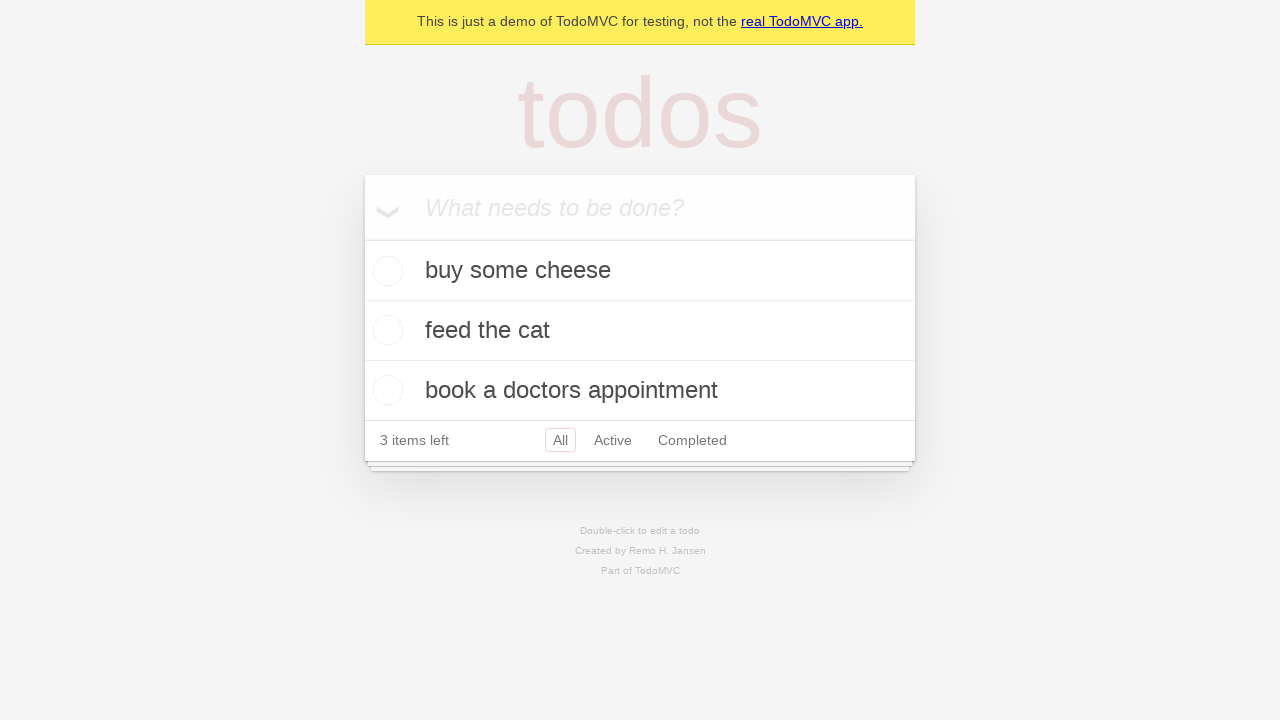

Todo count element appeared after all items added
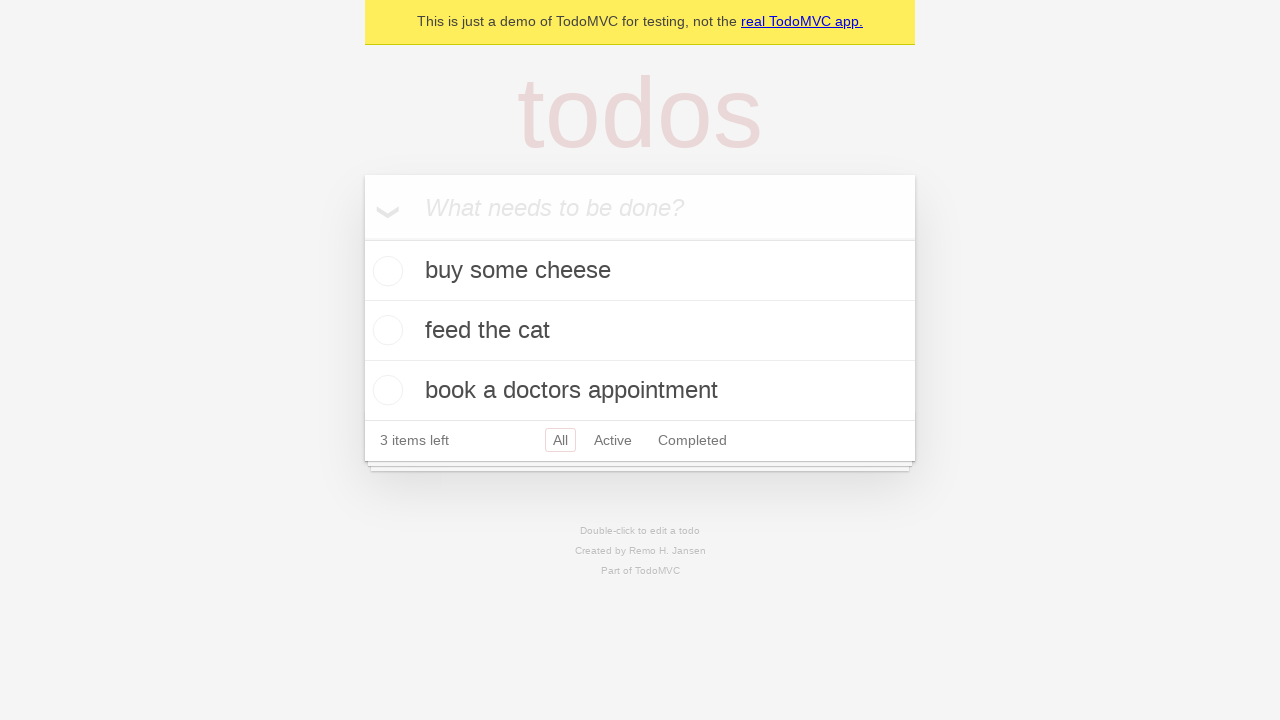

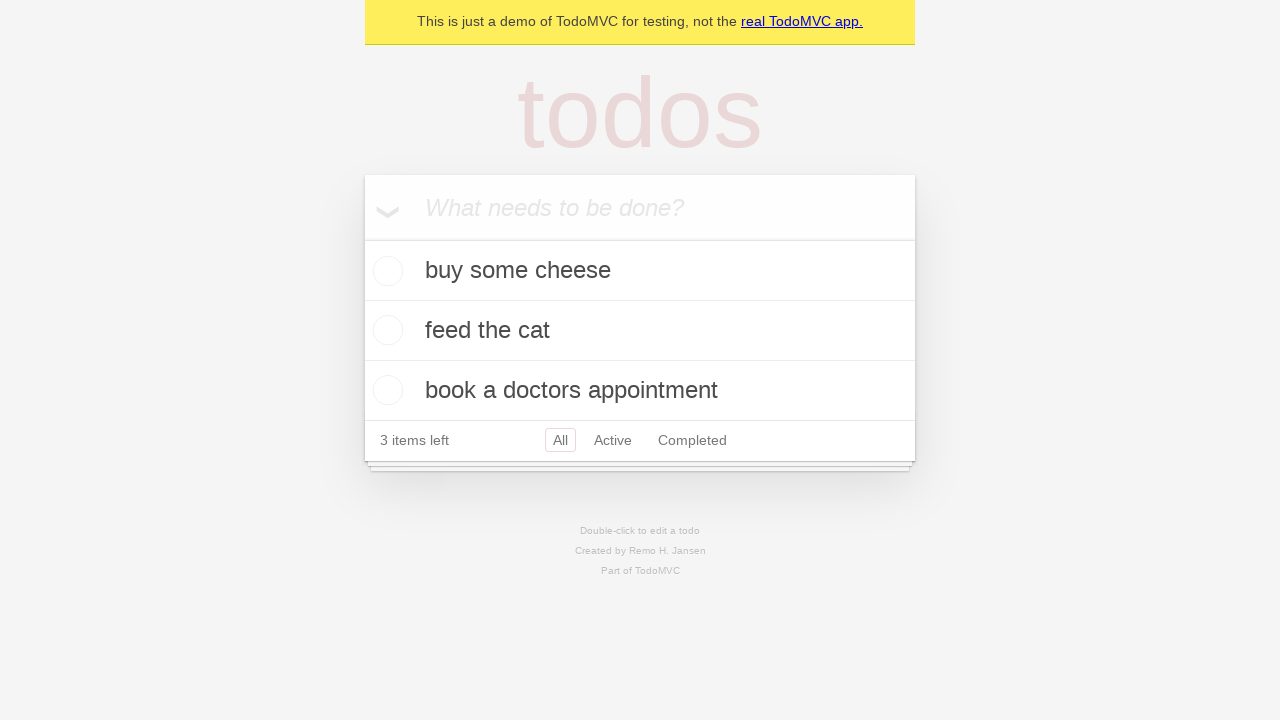